Verifies the state of form elements on the practice form page, checking if various input elements are enabled, editable, visible, and in expected states.

Starting URL: https://demoqa.com/automation-practice-form

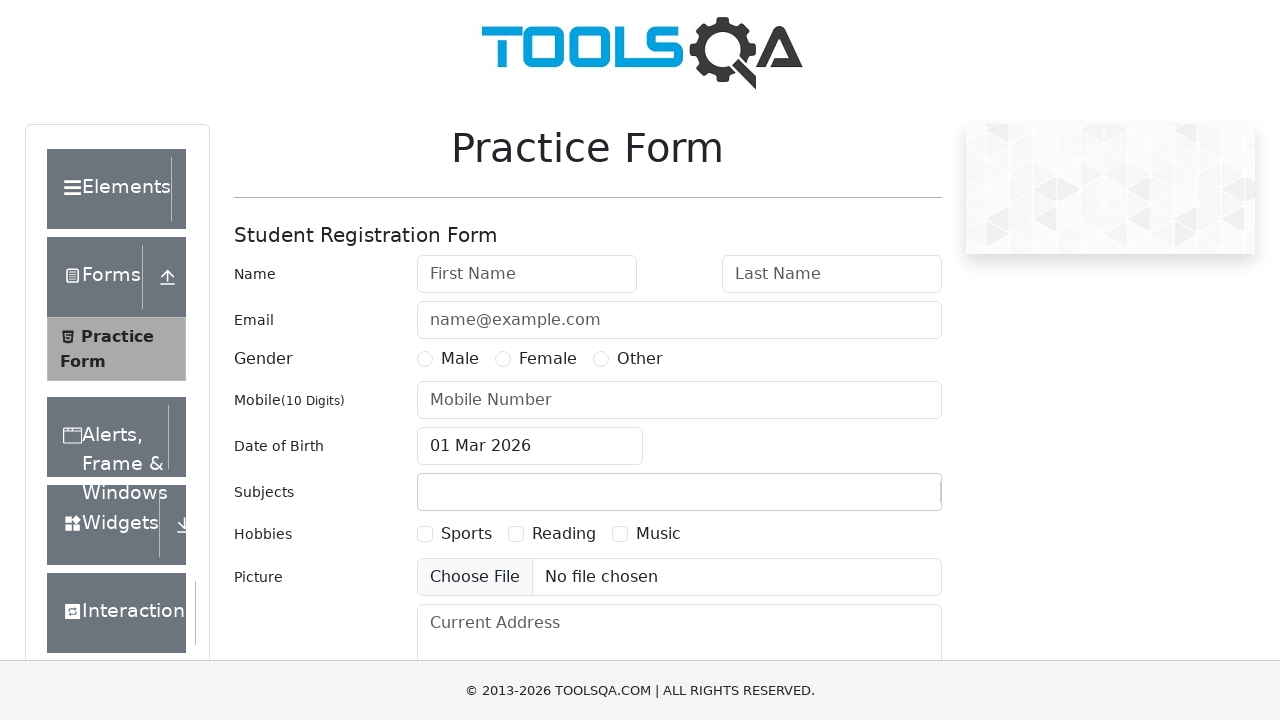

Waited for first name field to load on practice form
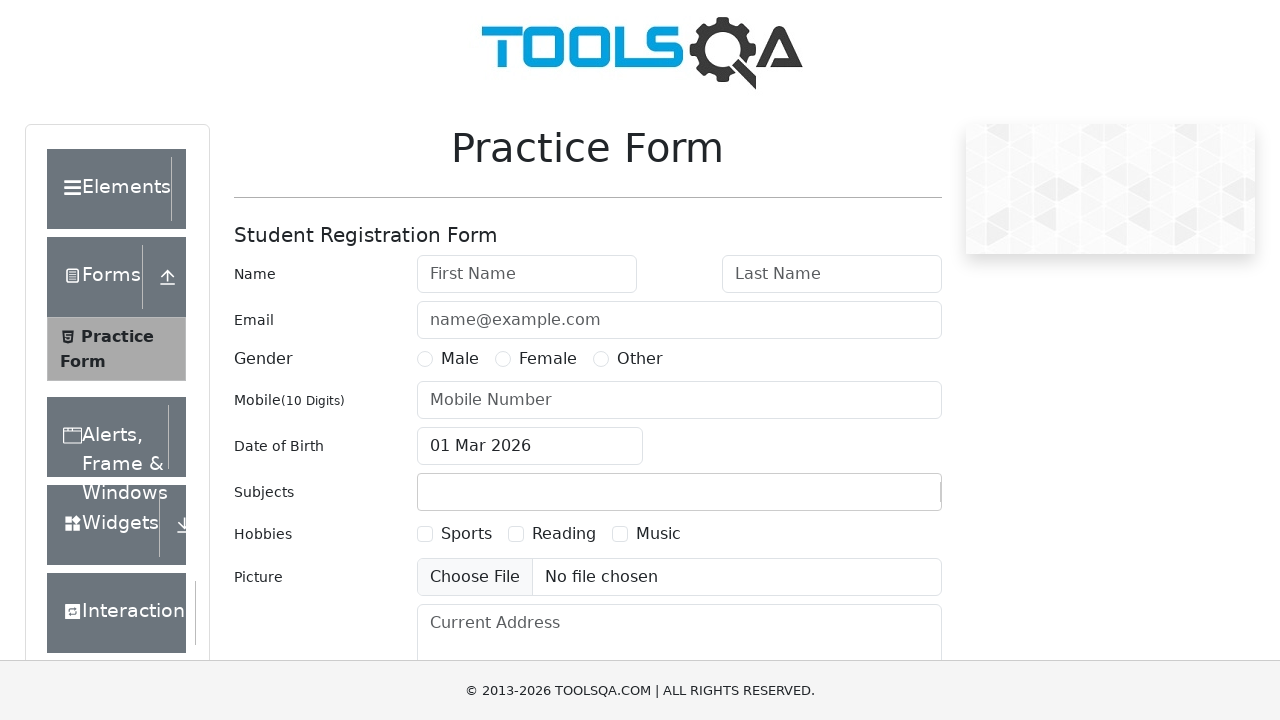

Located first name input element
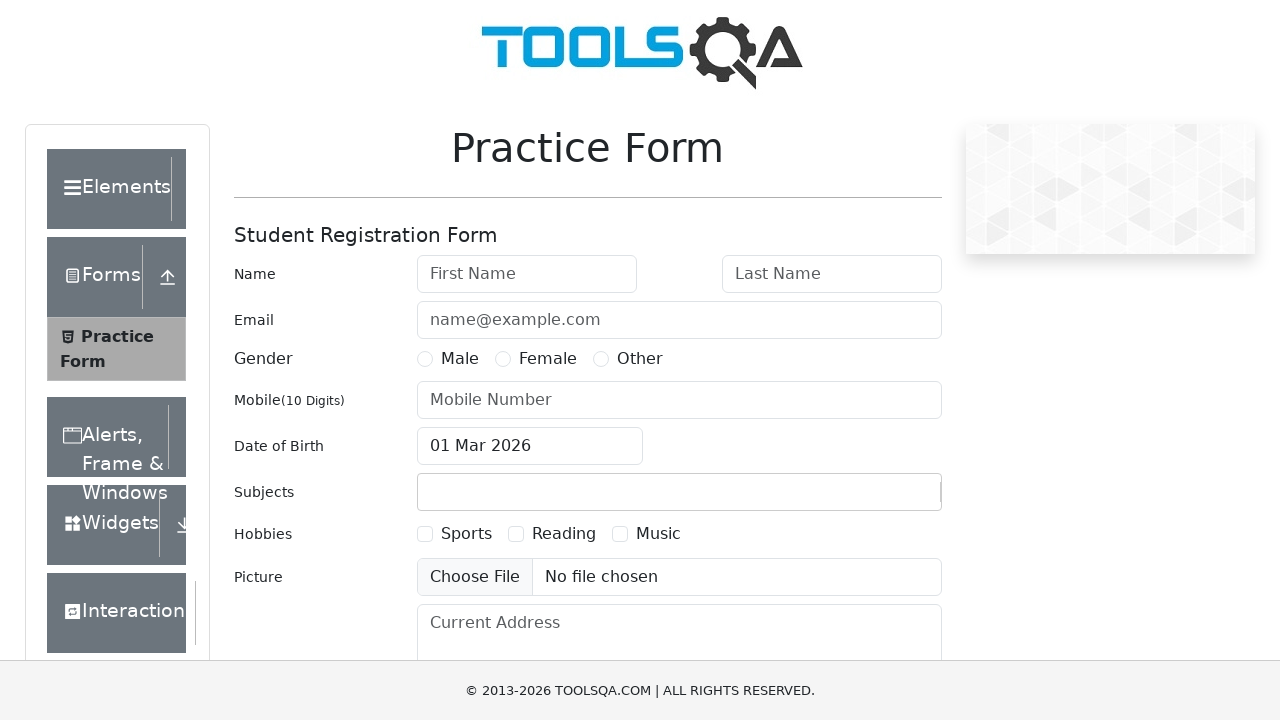

Located sports checkbox element
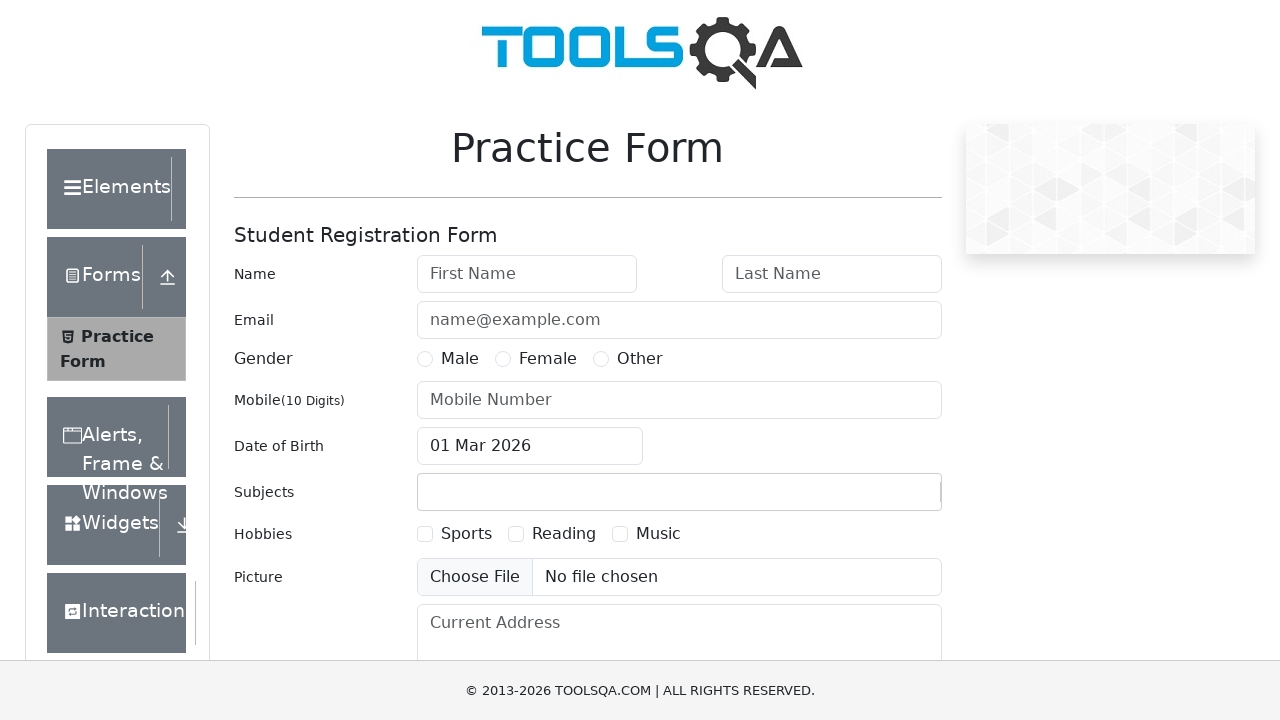

Located submit button element
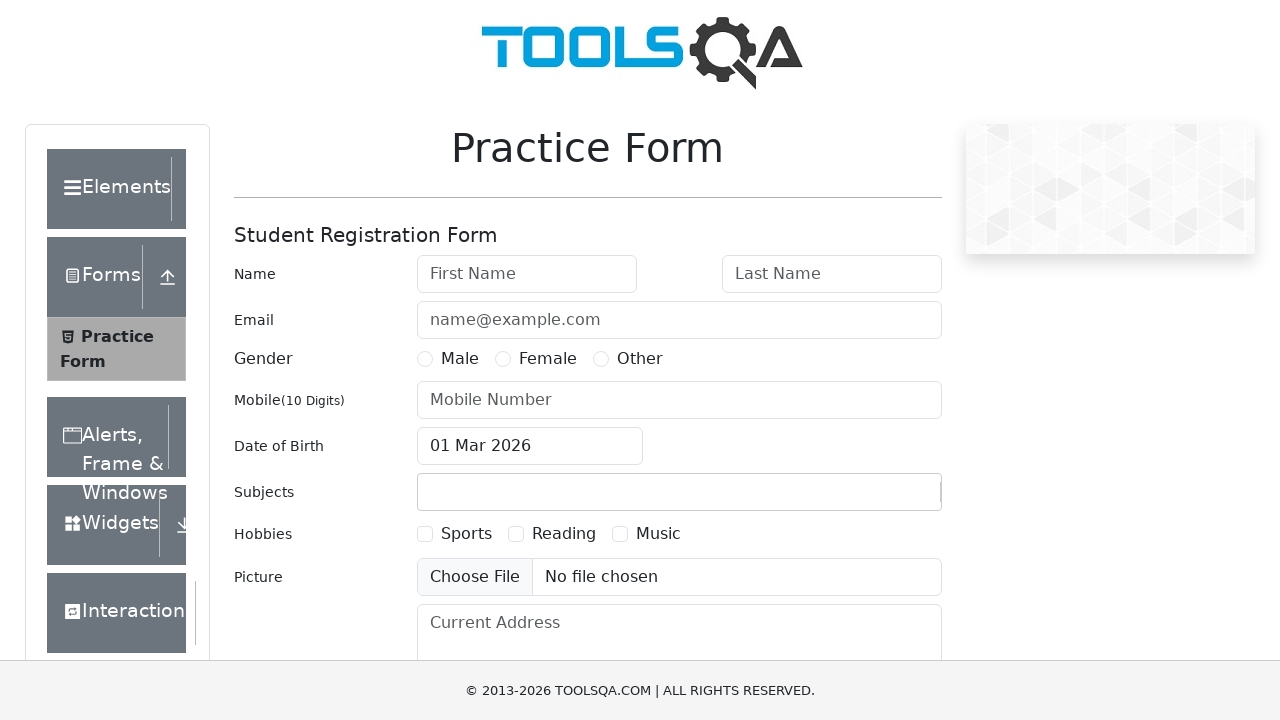

Verified first name field is enabled
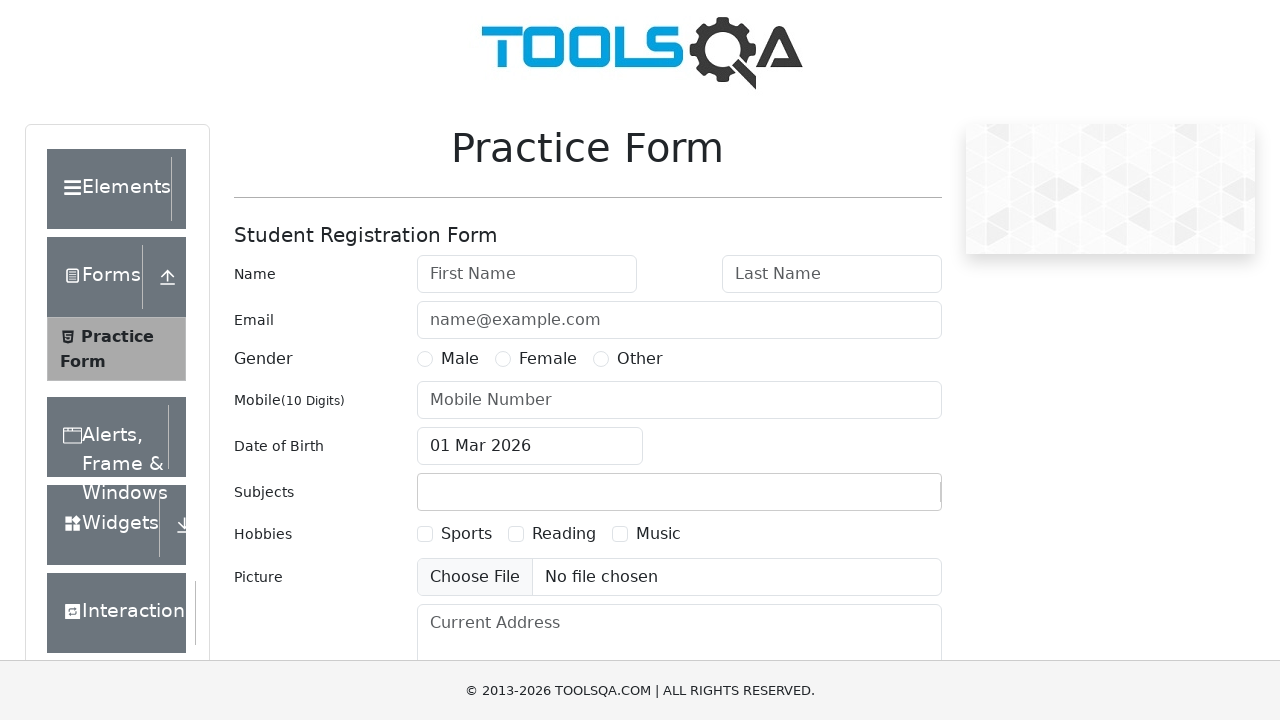

Verified first name field is editable
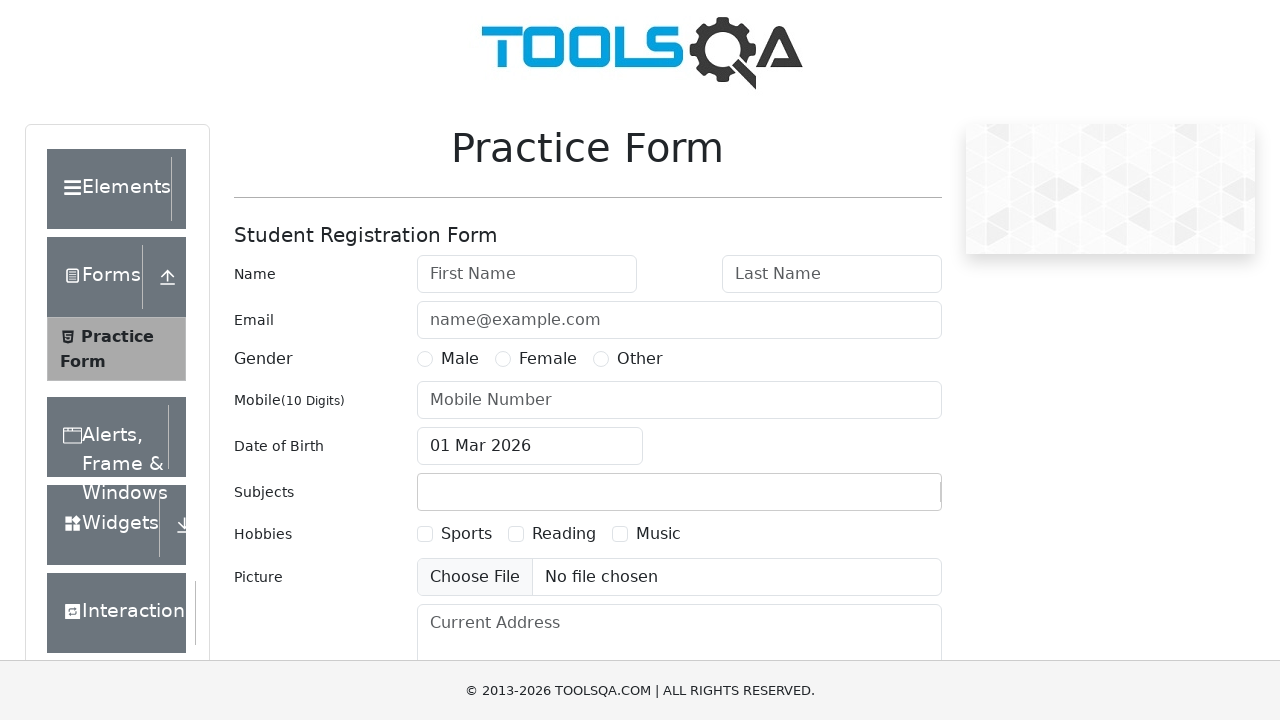

Verified sports checkbox is visible
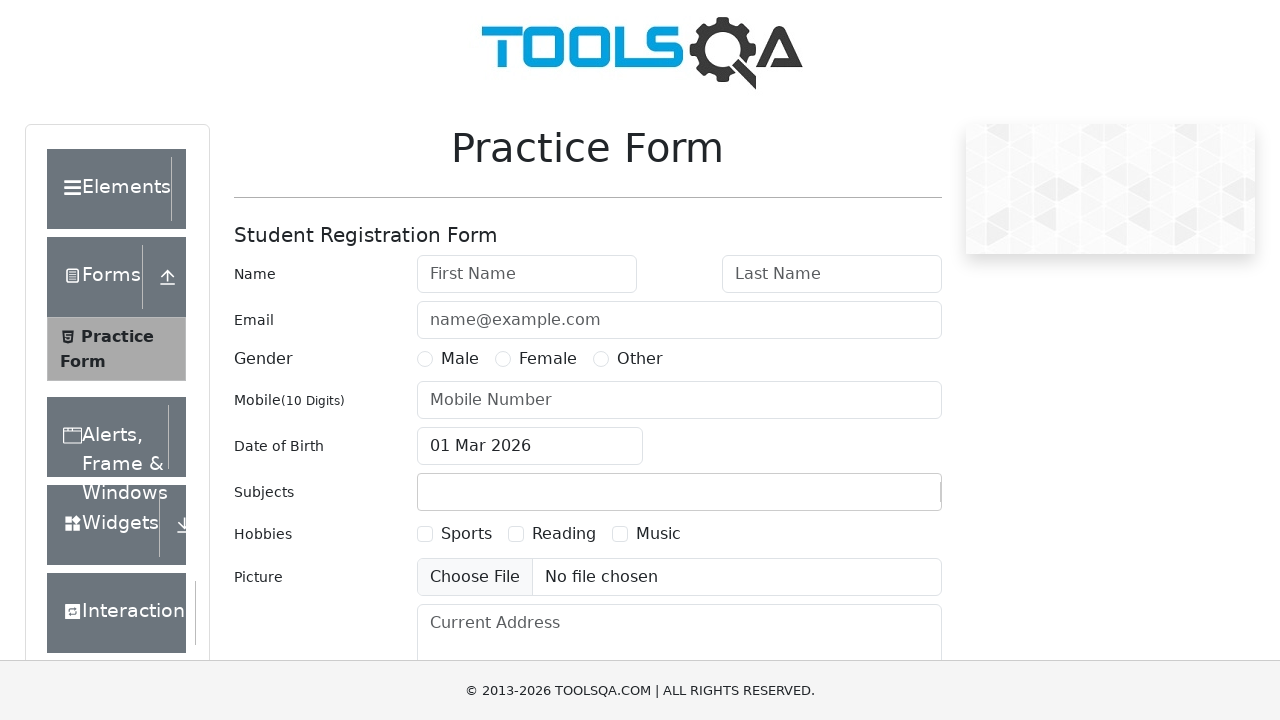

Verified submit button is visible
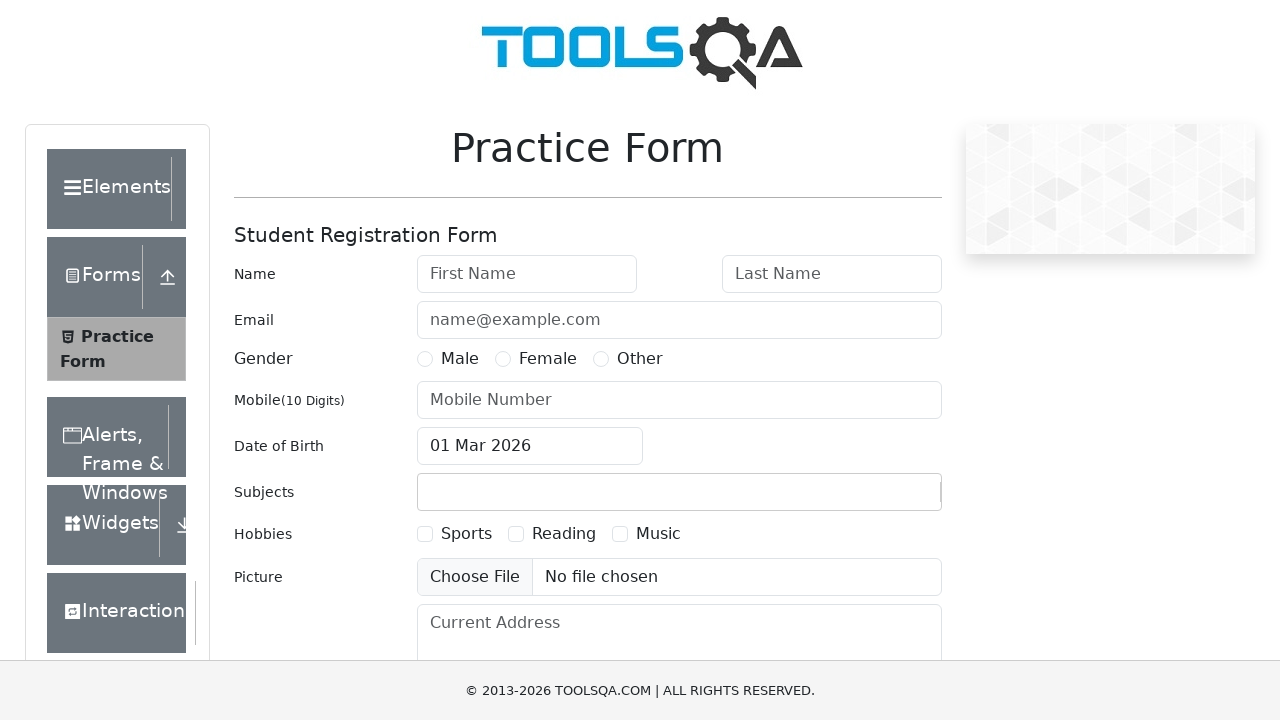

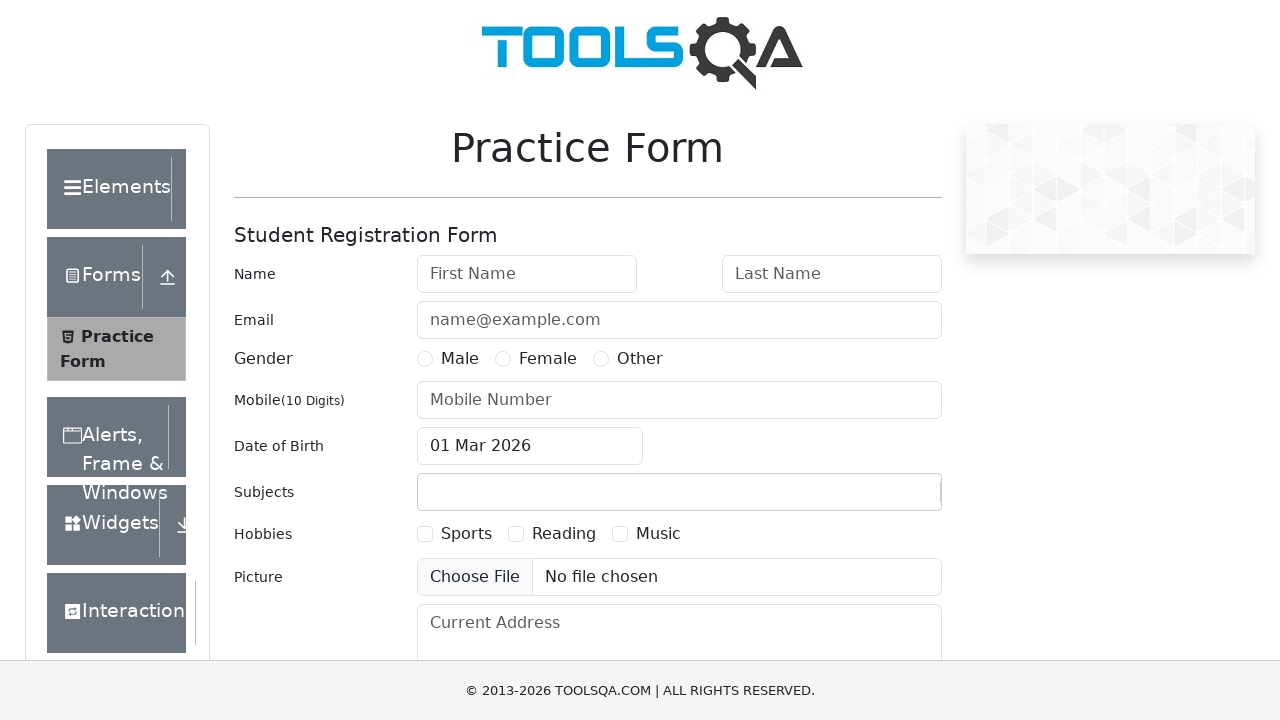